Tests dynamic controls with explicit waits by clicking Remove button, waiting for "It's gone!" message, then clicking Add button and waiting for "It's back" message

Starting URL: https://the-internet.herokuapp.com/dynamic_controls

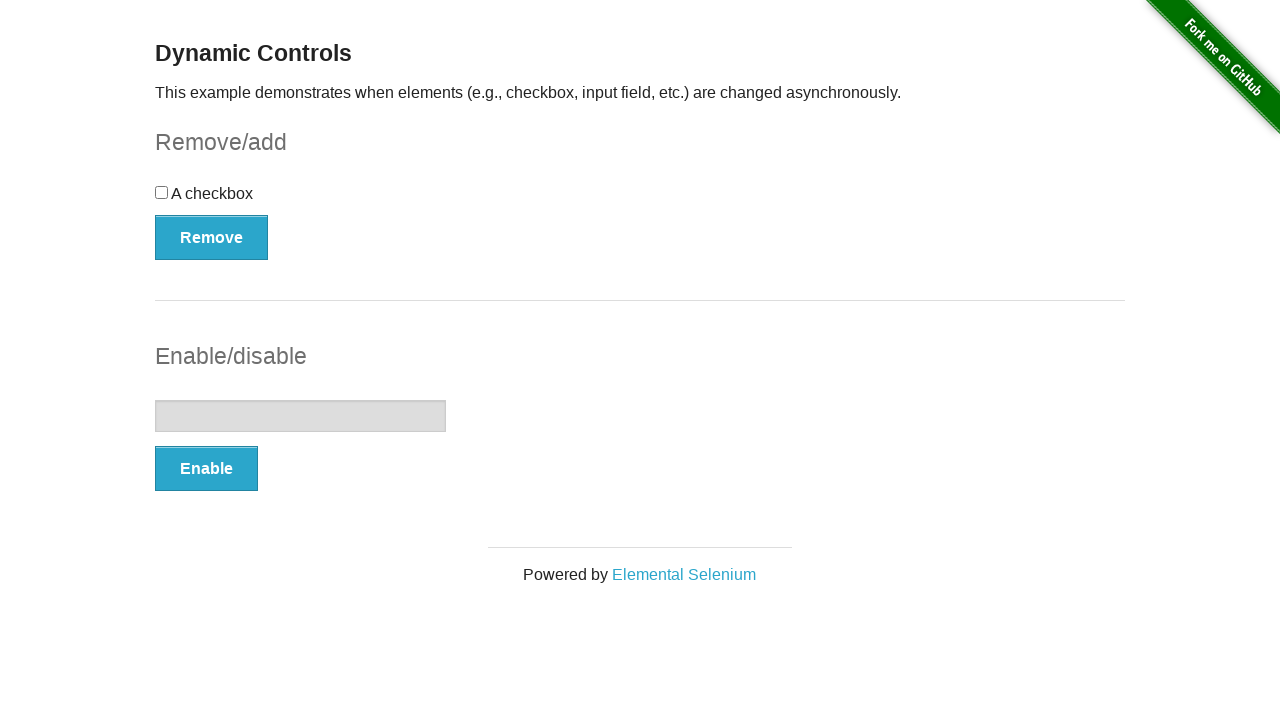

Clicked Remove button at (212, 237) on xpath=//*[text()='Remove']
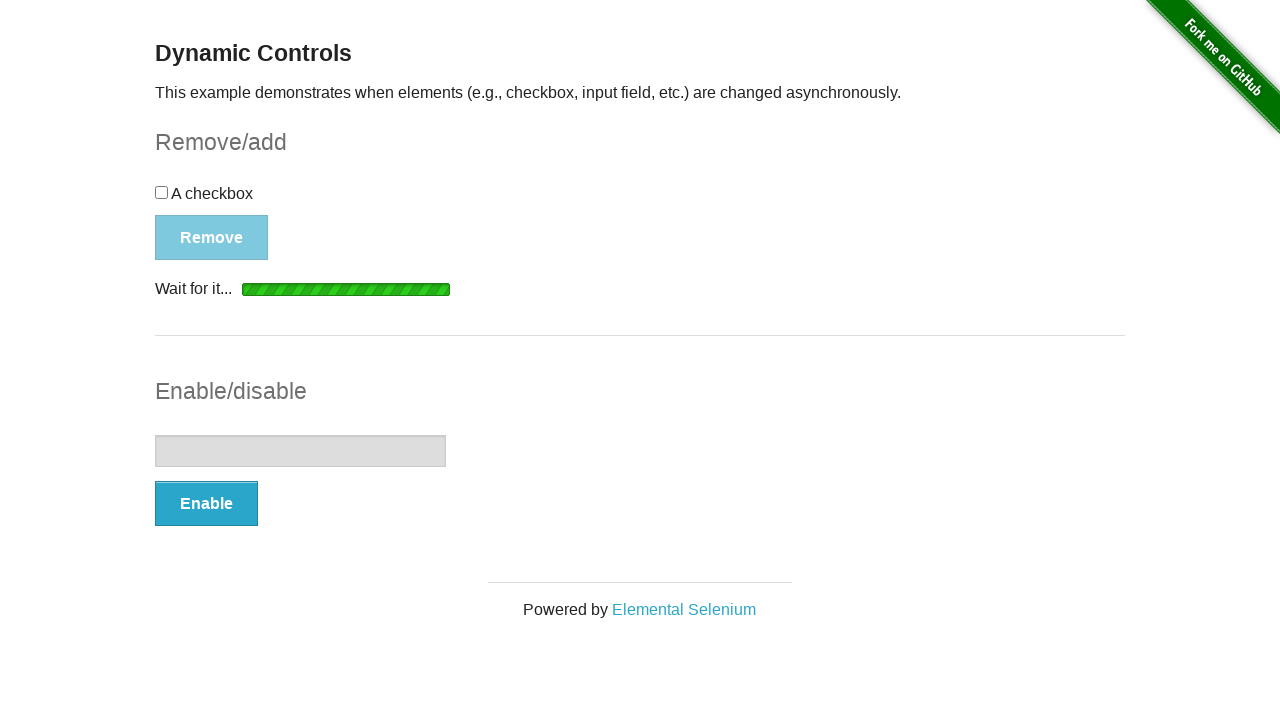

Waited for "It's gone!" message to appear
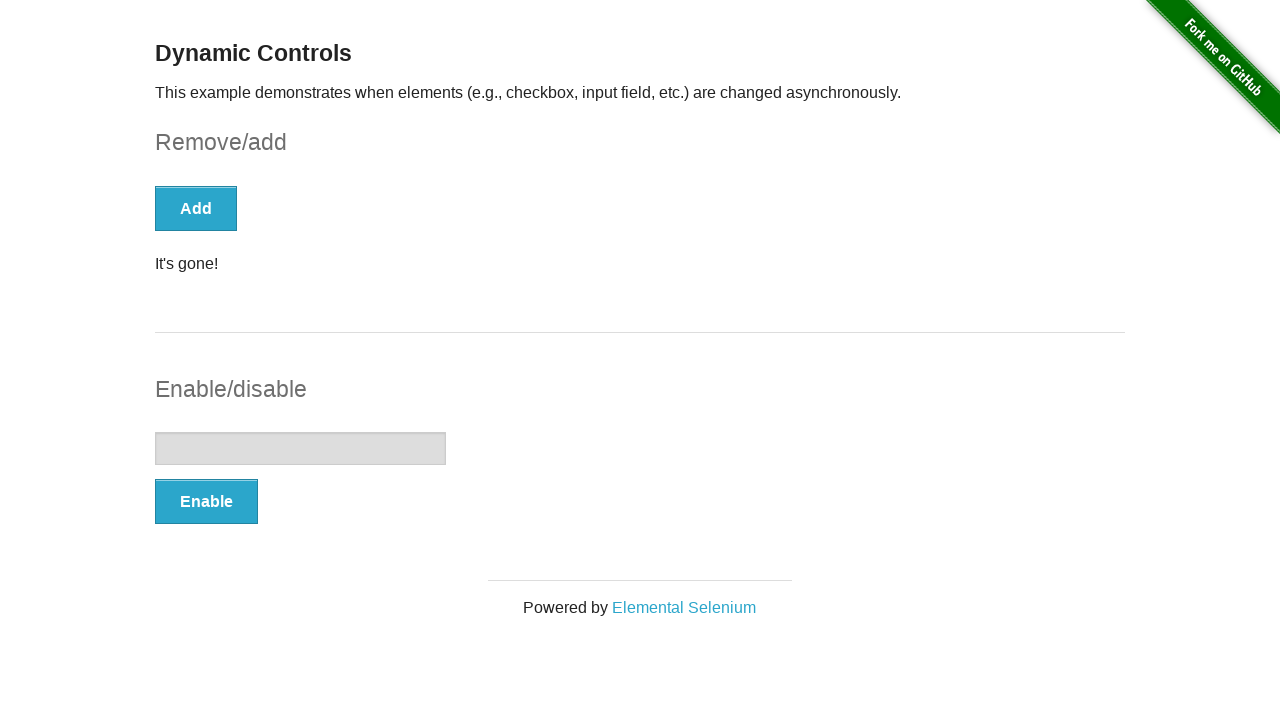

Verified "It's gone!" message is visible
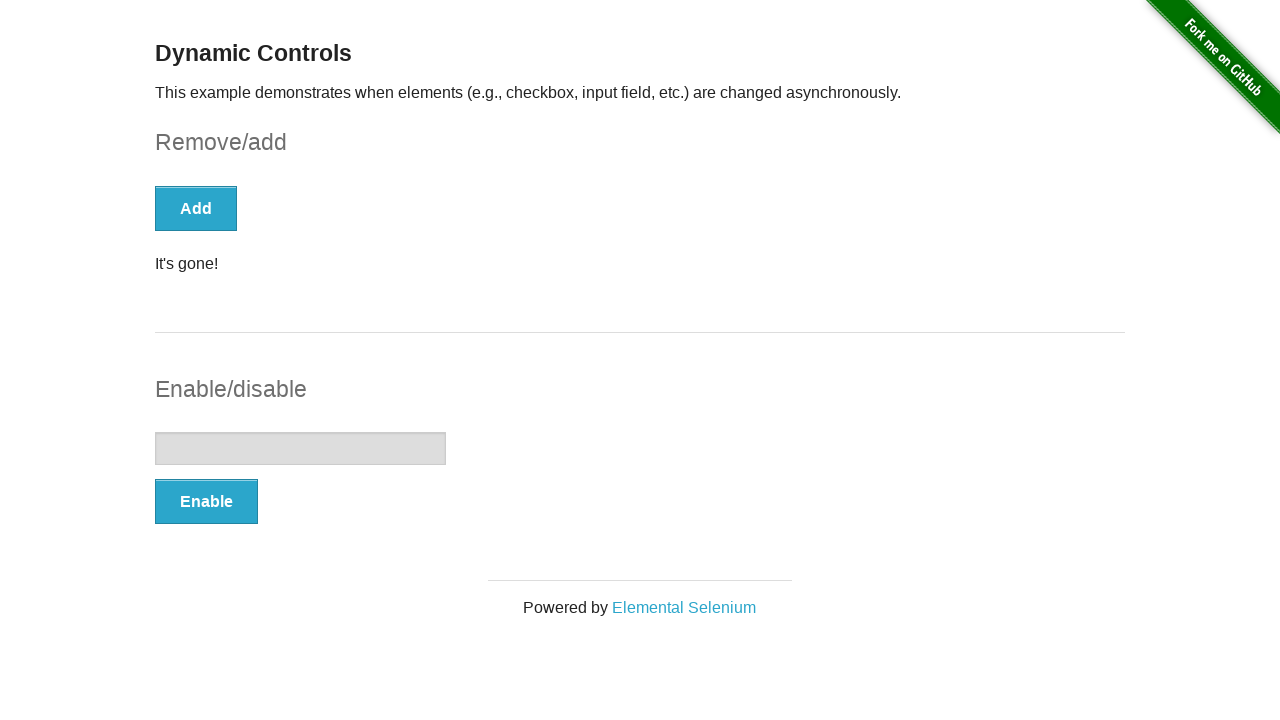

Clicked Add button at (196, 208) on xpath=//*[text()='Add']
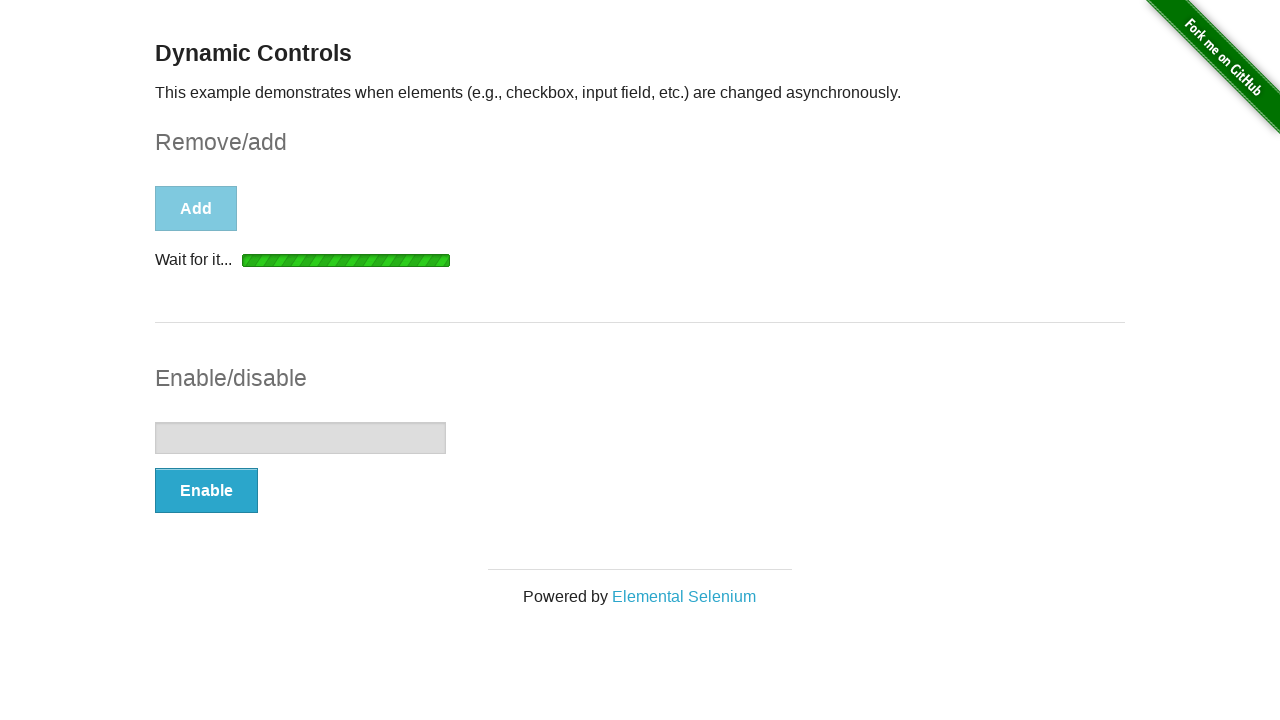

Waited for message element to become visible
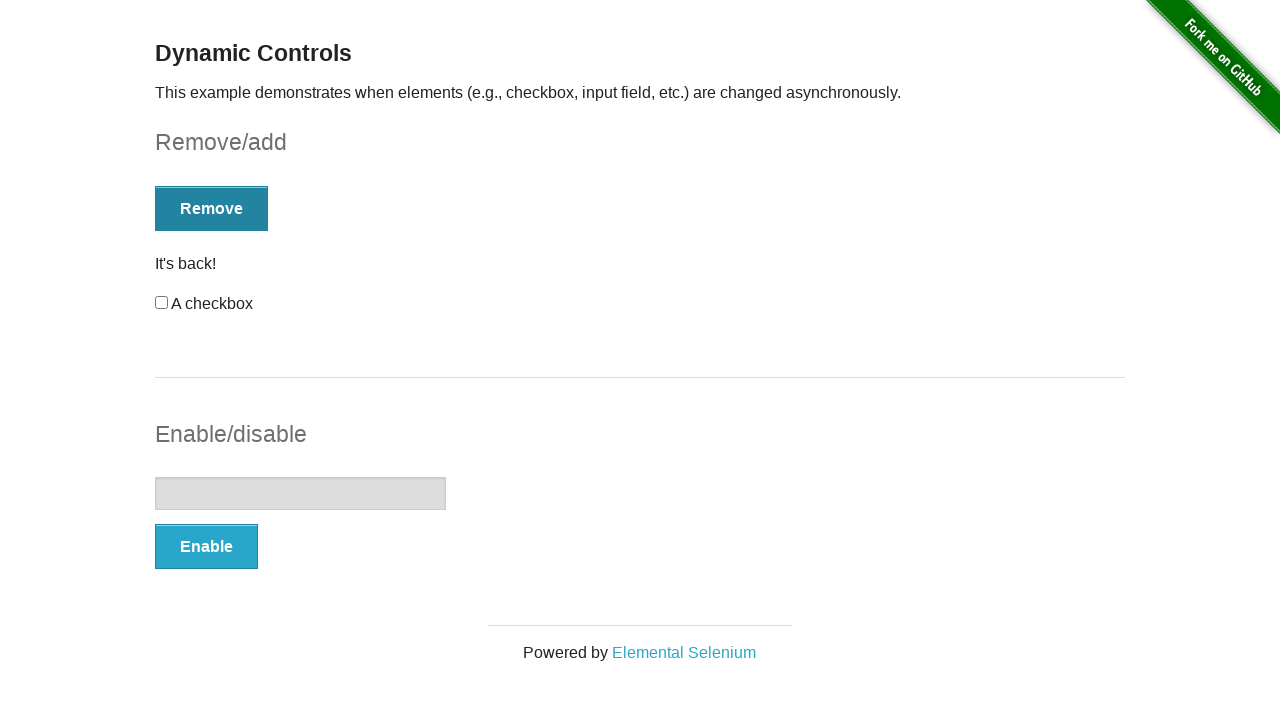

Verified message element is visible
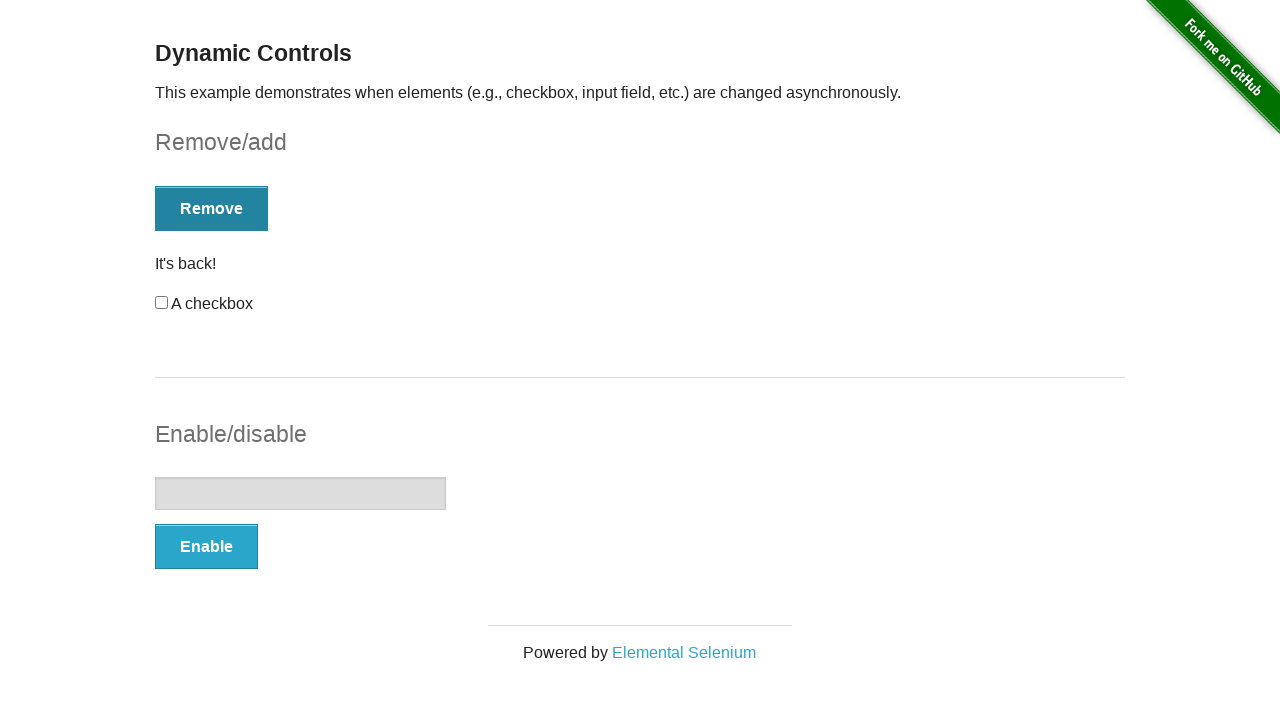

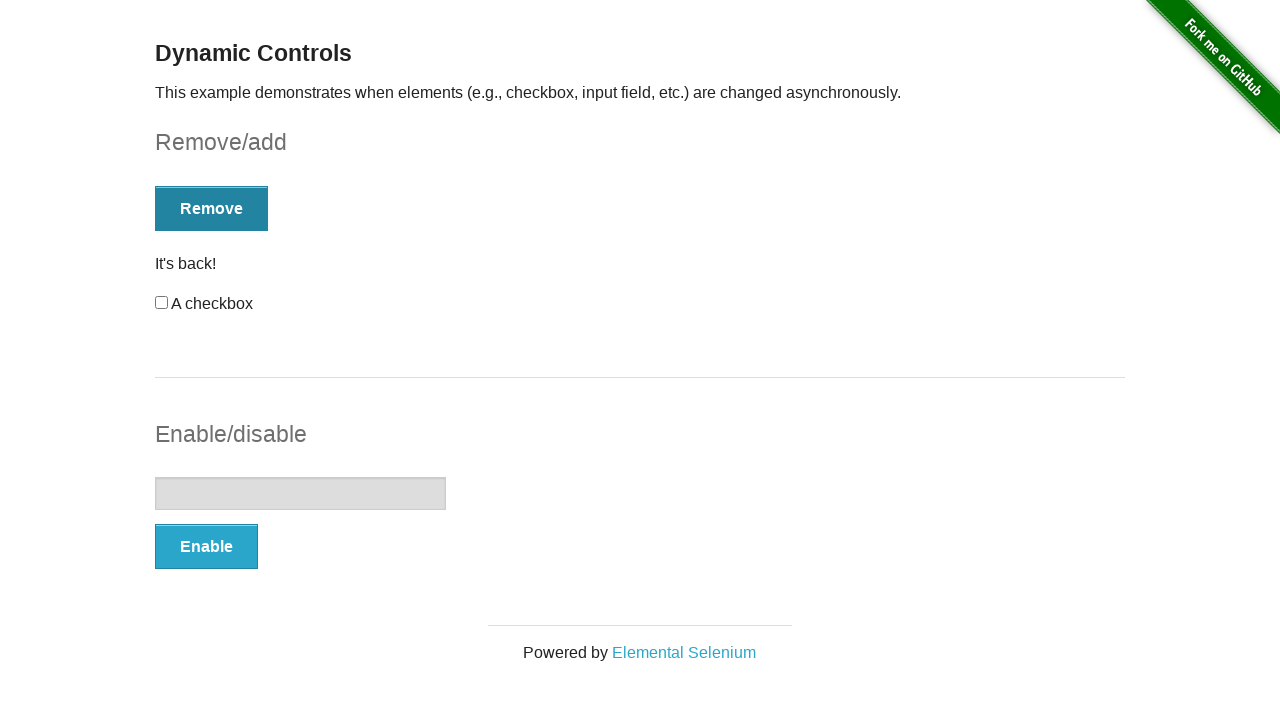